Tests e-commerce functionality by searching for specific products and adding them to the shopping cart

Starting URL: https://rahulshettyacademy.com/seleniumPractise

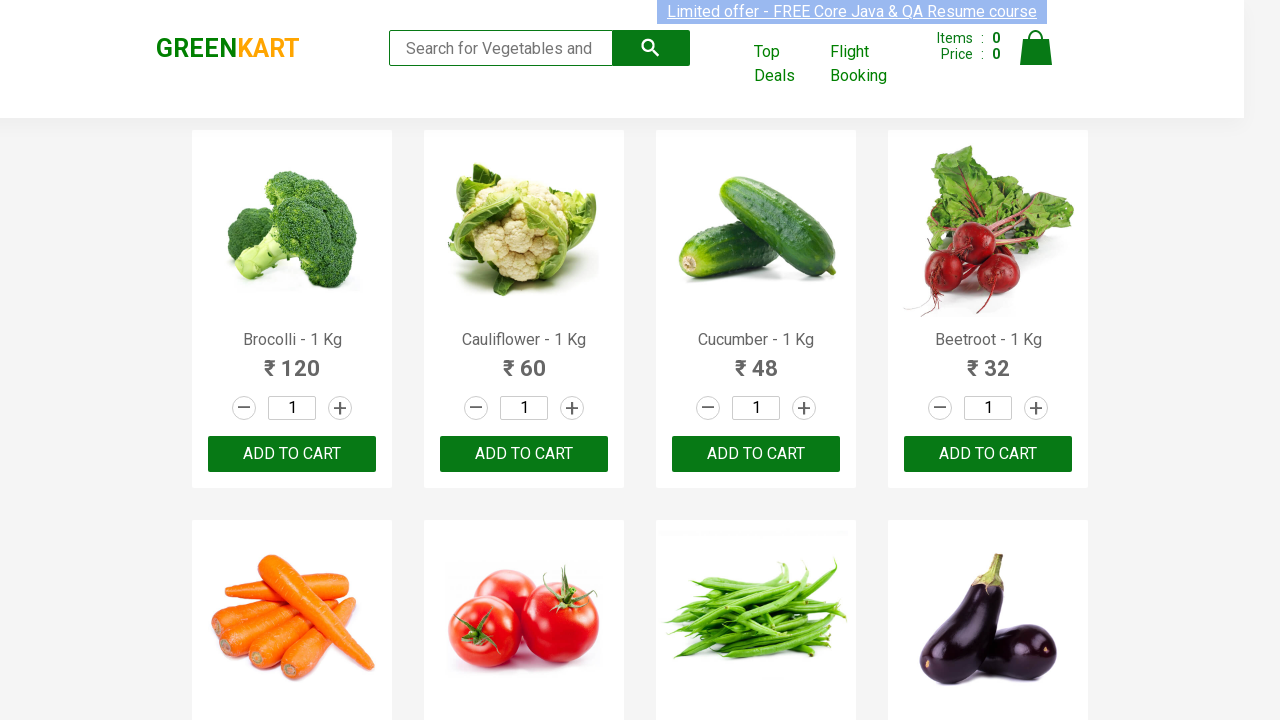

Waited for product names to load on GreenKart page
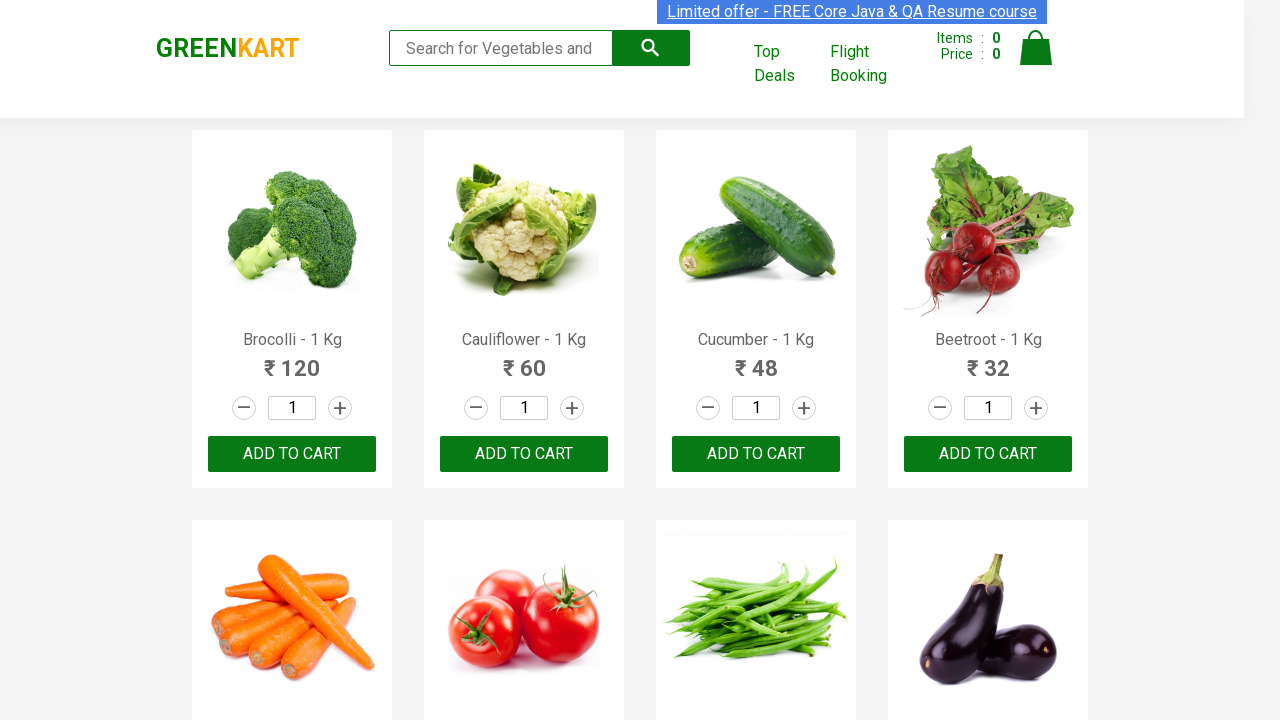

Retrieved all product elements from the page
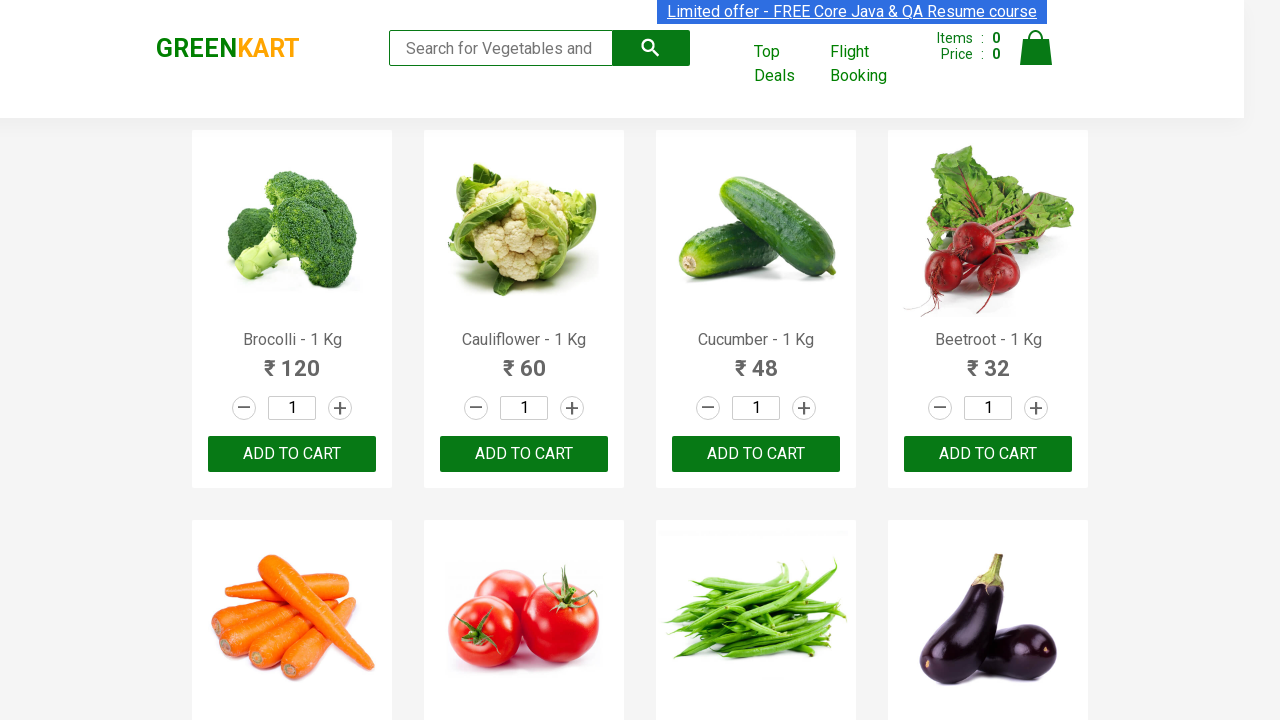

Added 'Cucumber' to shopping cart at (756, 454) on div.product-action >> nth=2
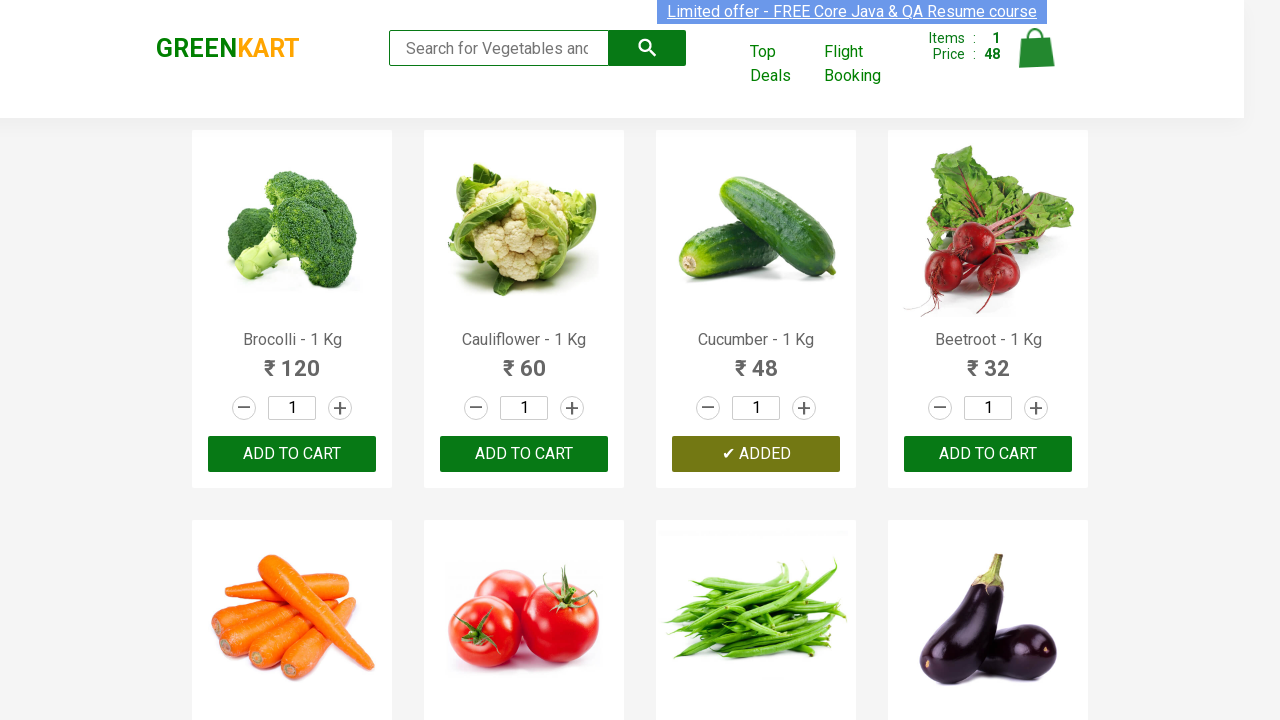

Added 'Carrot' to shopping cart at (292, 360) on div.product-action >> nth=4
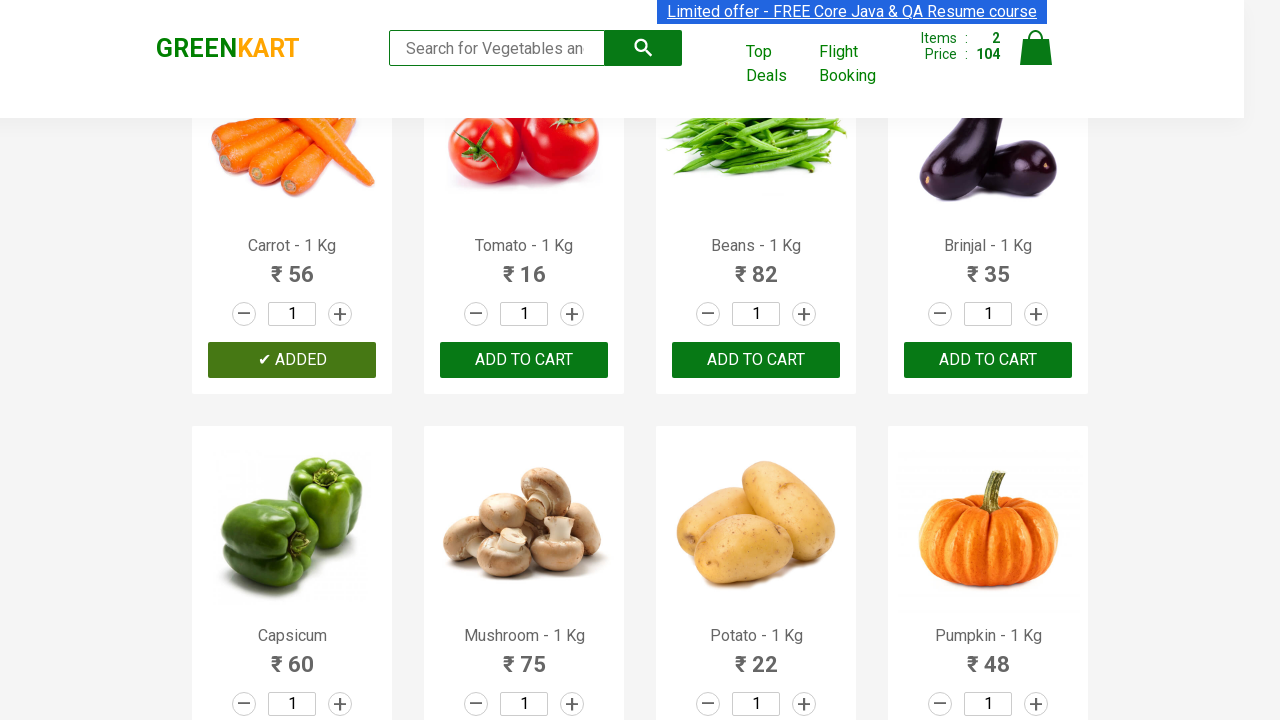

Added 'Beans' to shopping cart at (756, 360) on div.product-action >> nth=6
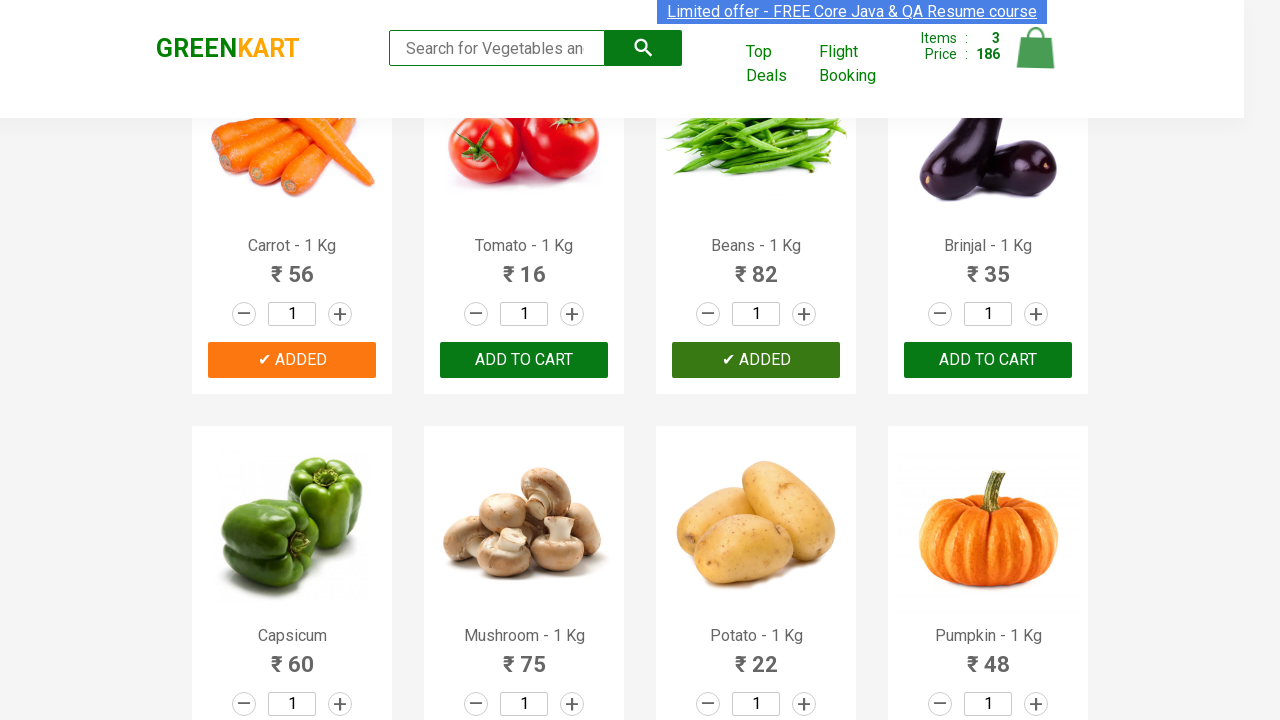

Added 'Mango' to shopping cart at (524, 360) on div.product-action >> nth=17
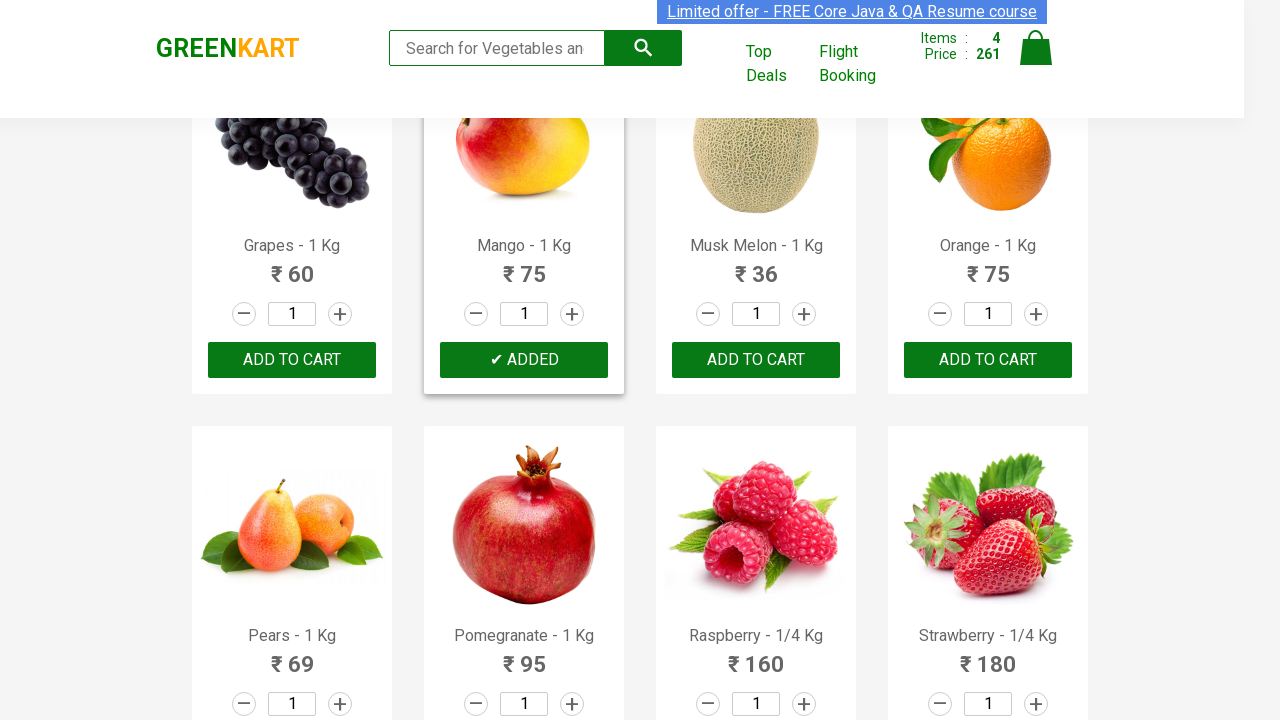

Added 'Musk Melon' to shopping cart at (756, 360) on div.product-action >> nth=18
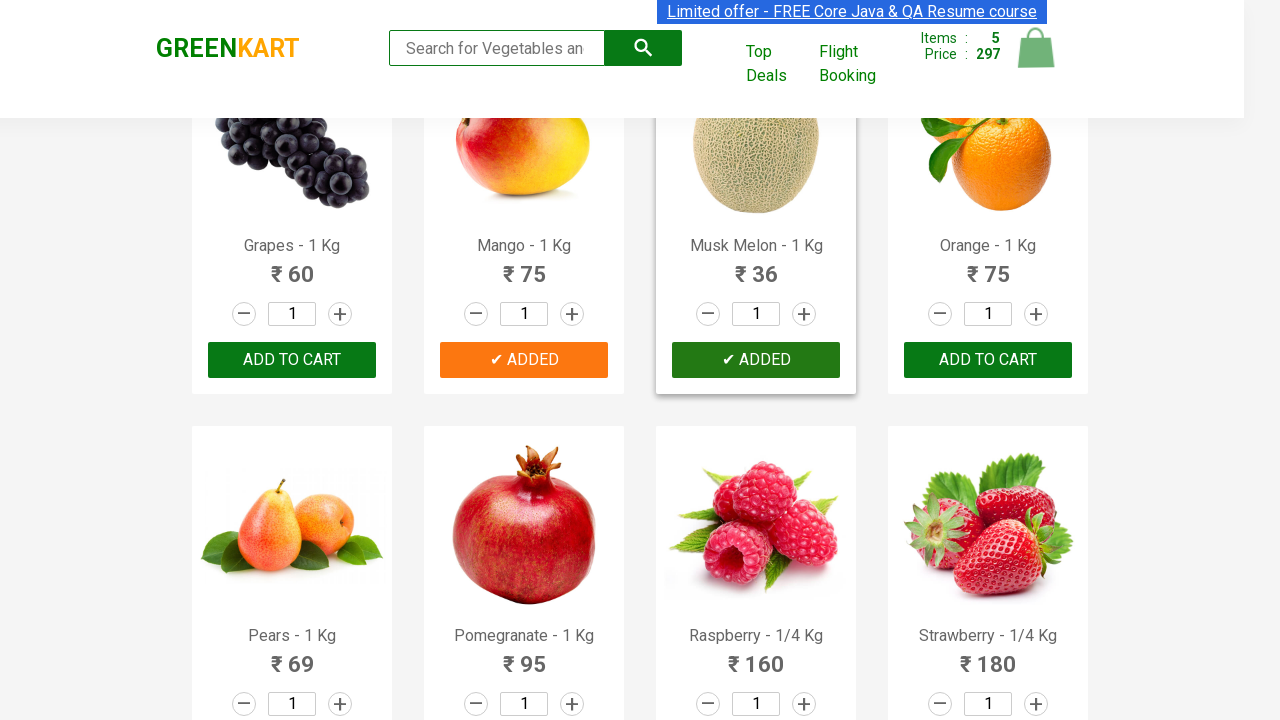

All required items have been added to cart
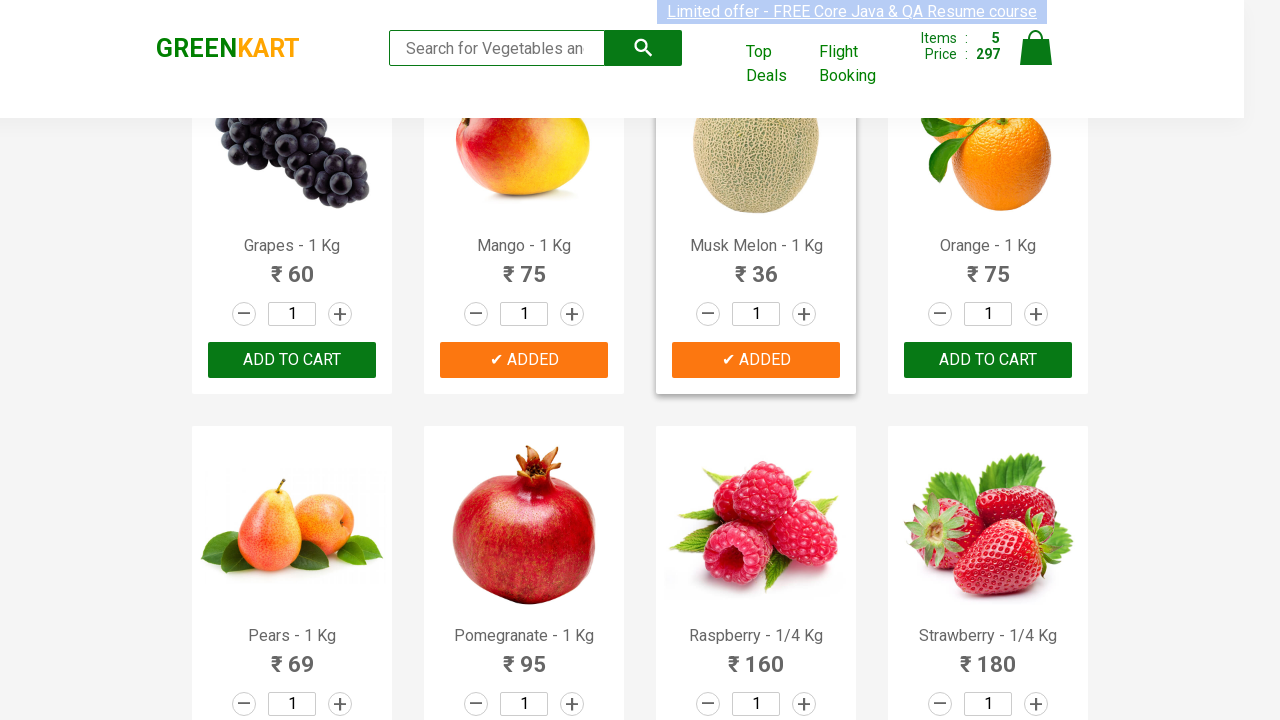

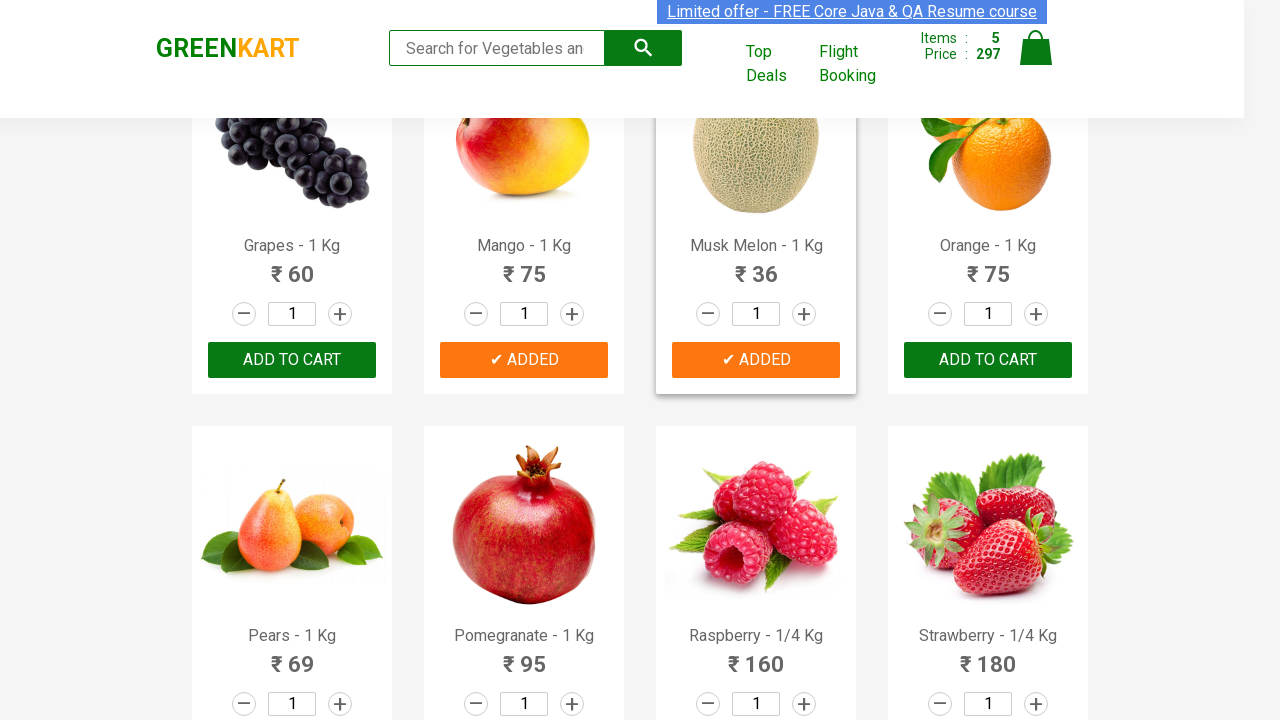